Tests a slider component by clicking and holding on a range input element, dragging it horizontally by 10 pixels, and releasing it to verify drag functionality works.

Starting URL: https://demoqa.com/slider

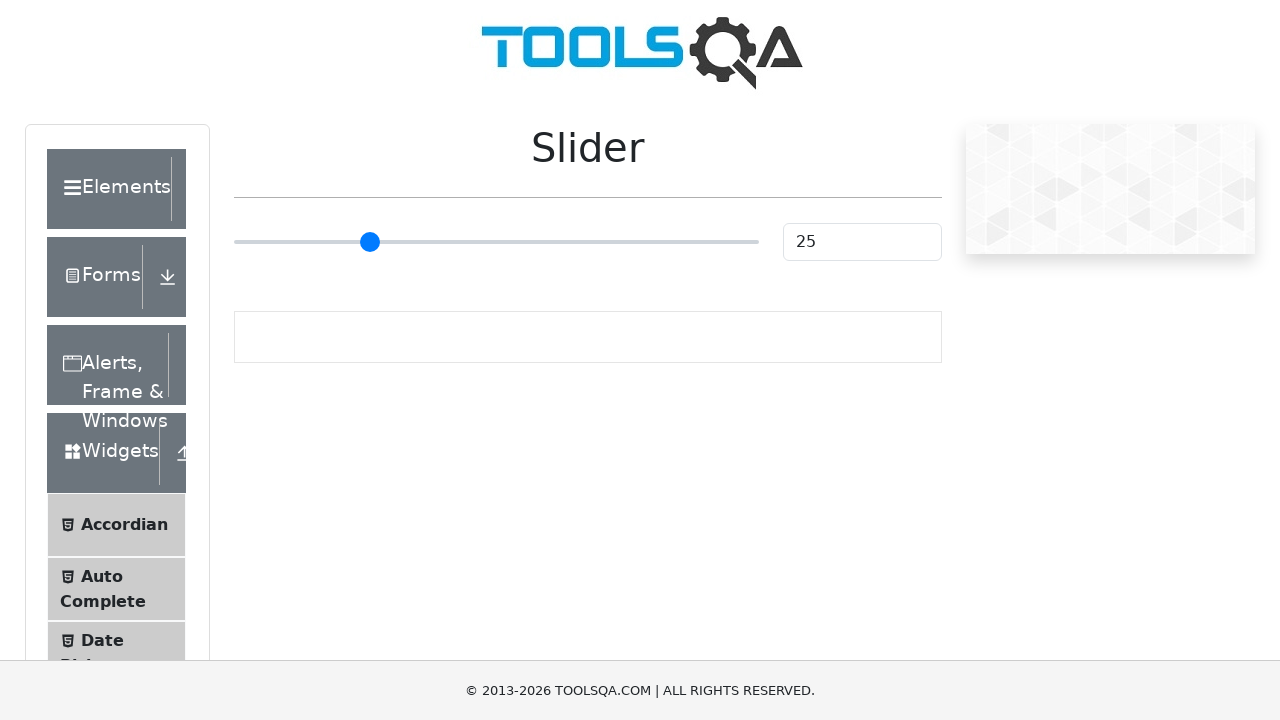

Waited for slider element to be visible
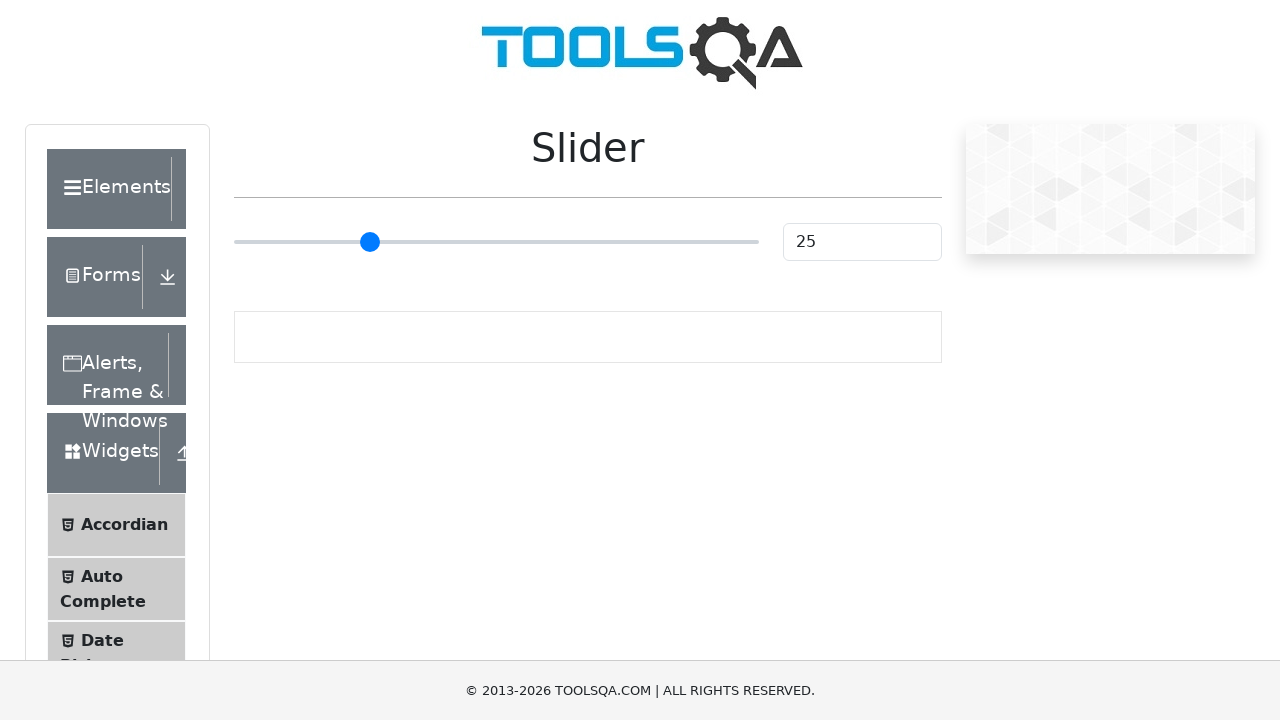

Located the range input slider element
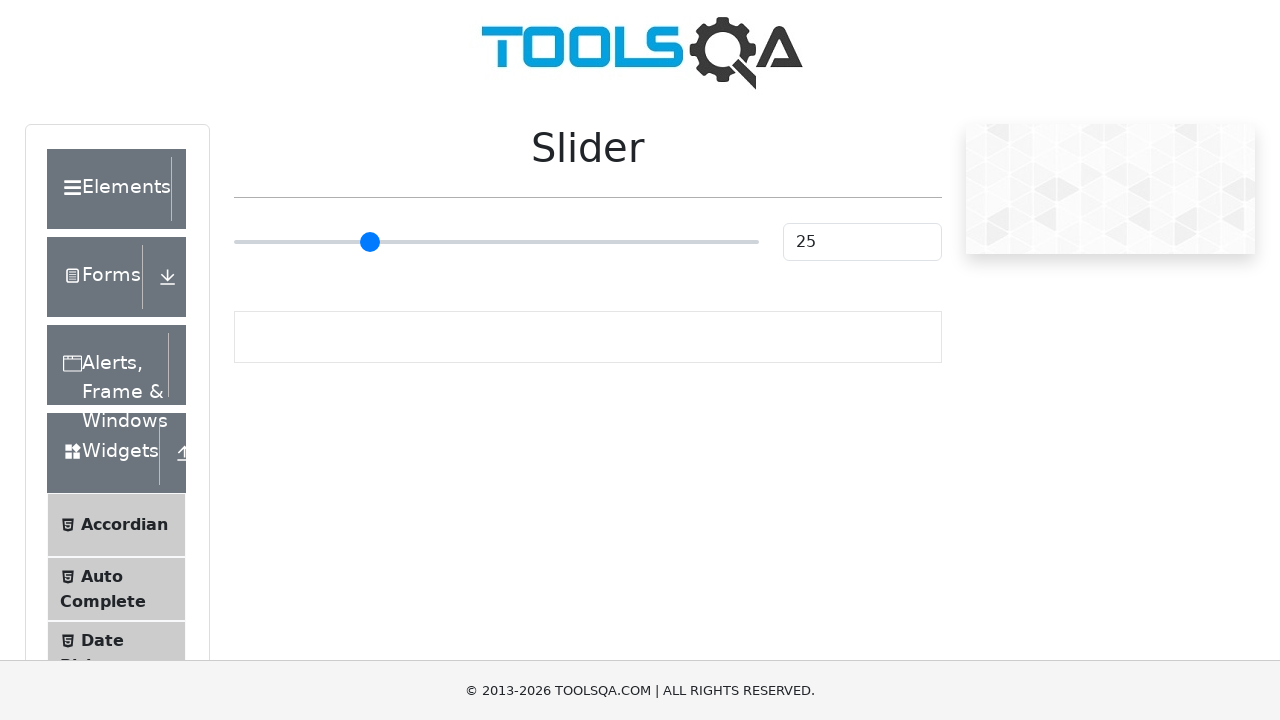

Retrieved bounding box of slider element for drag calculation
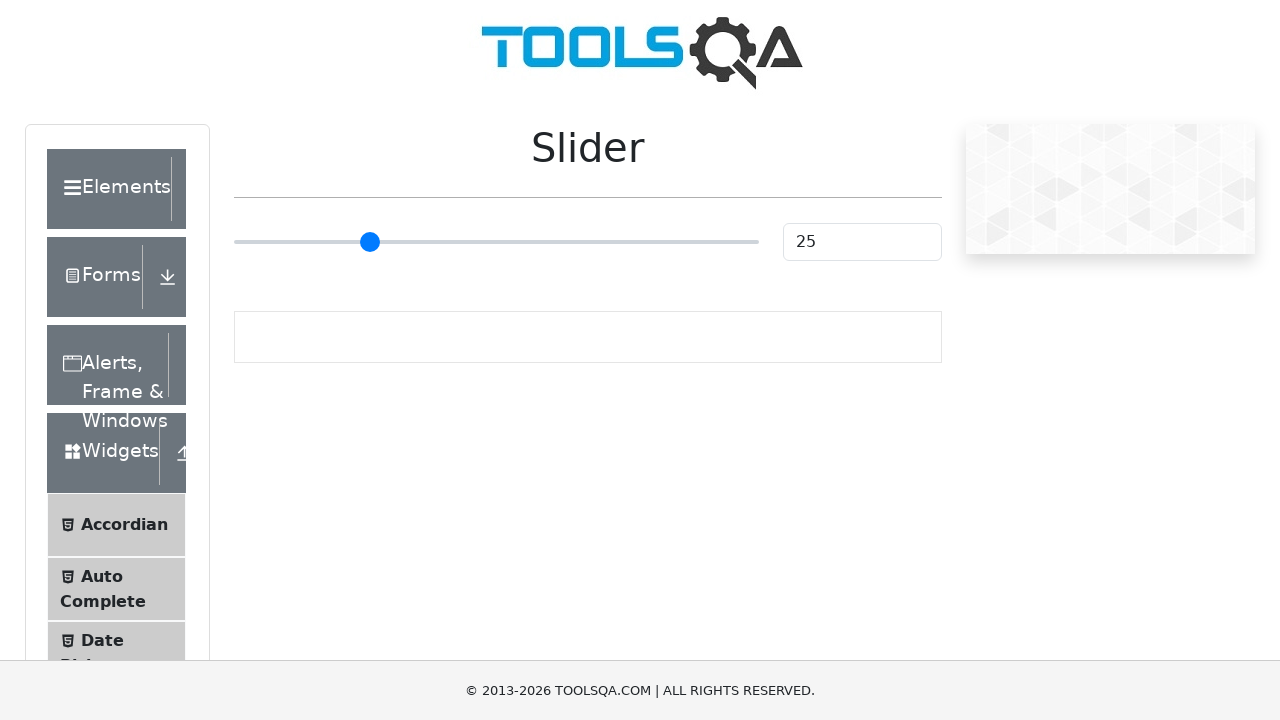

Dragged slider 10 pixels to the right from center position at (506, 242)
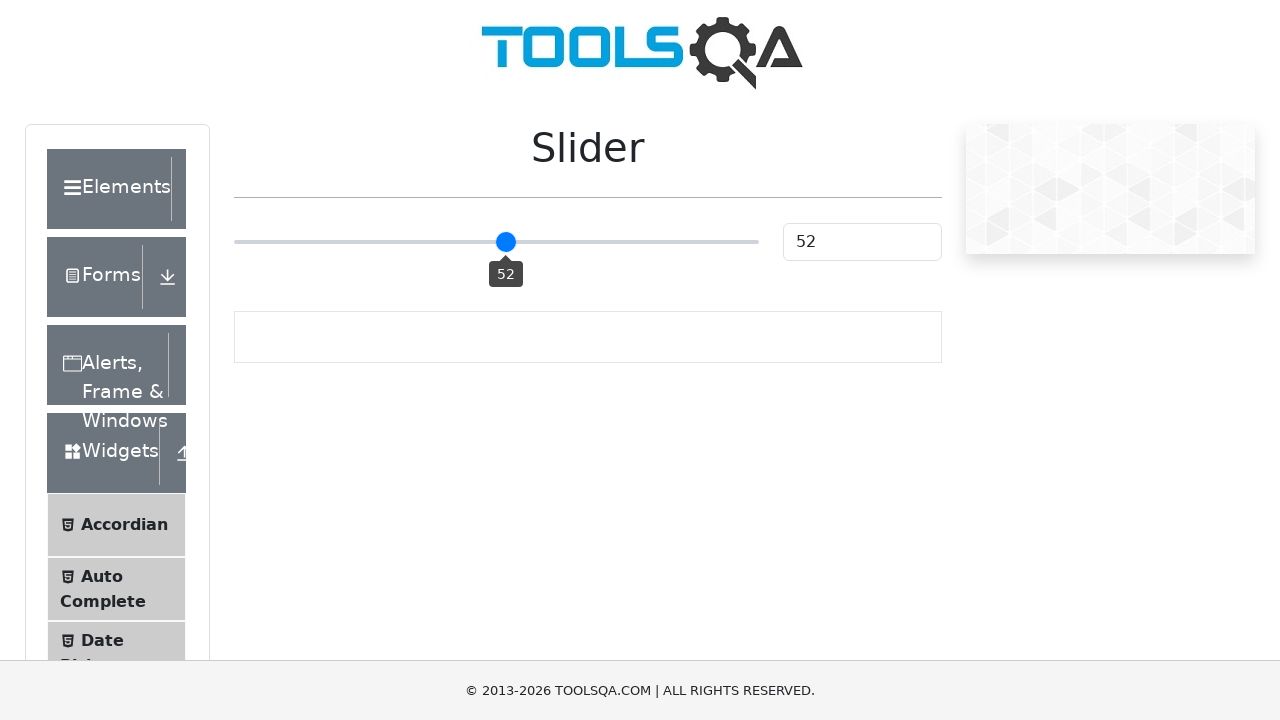

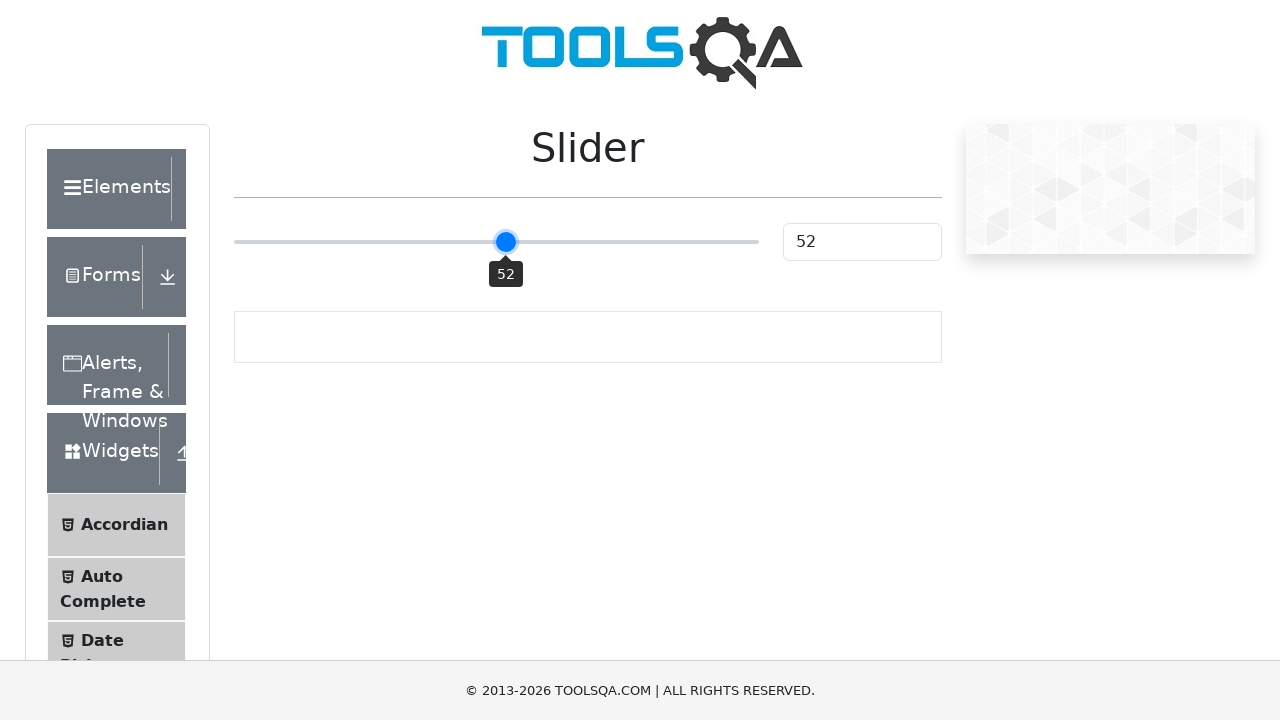